Tests filtering to display only completed items by clicking the Completed filter link.

Starting URL: https://demo.playwright.dev/todomvc

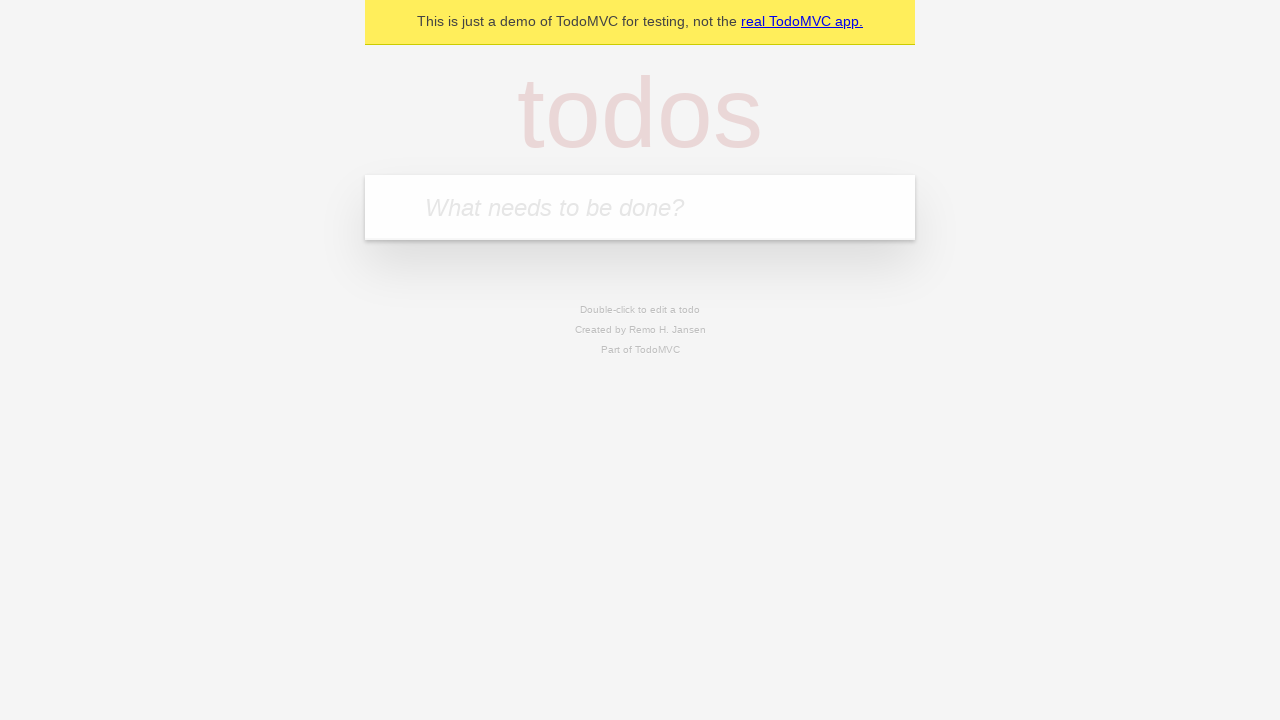

Filled todo input with 'buy some cheese' on internal:attr=[placeholder="What needs to be done?"i]
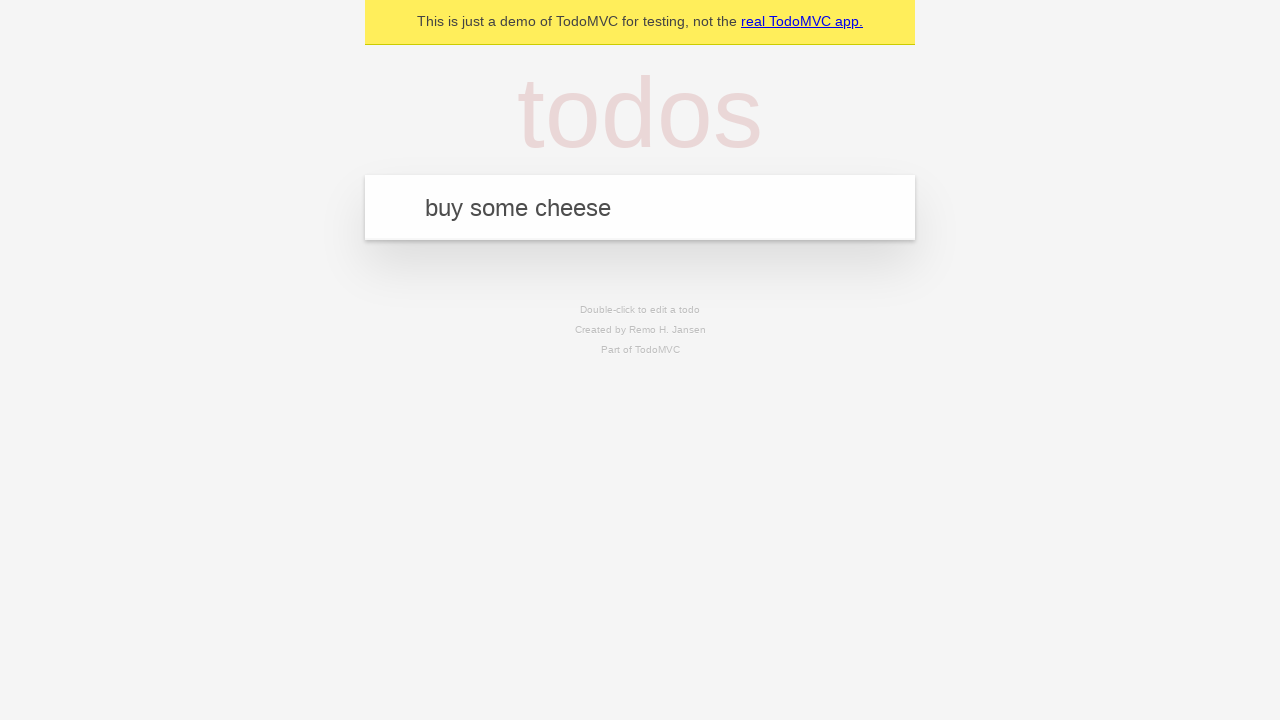

Pressed Enter to add first todo on internal:attr=[placeholder="What needs to be done?"i]
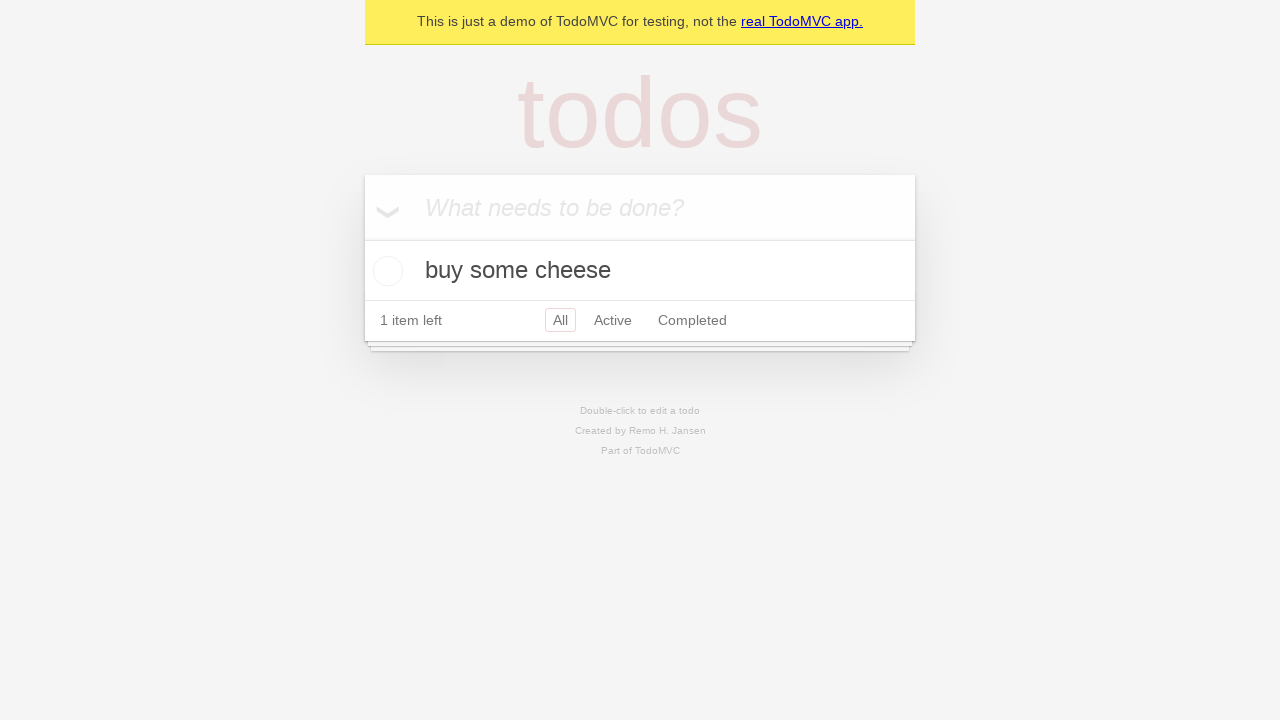

Filled todo input with 'feed the cat' on internal:attr=[placeholder="What needs to be done?"i]
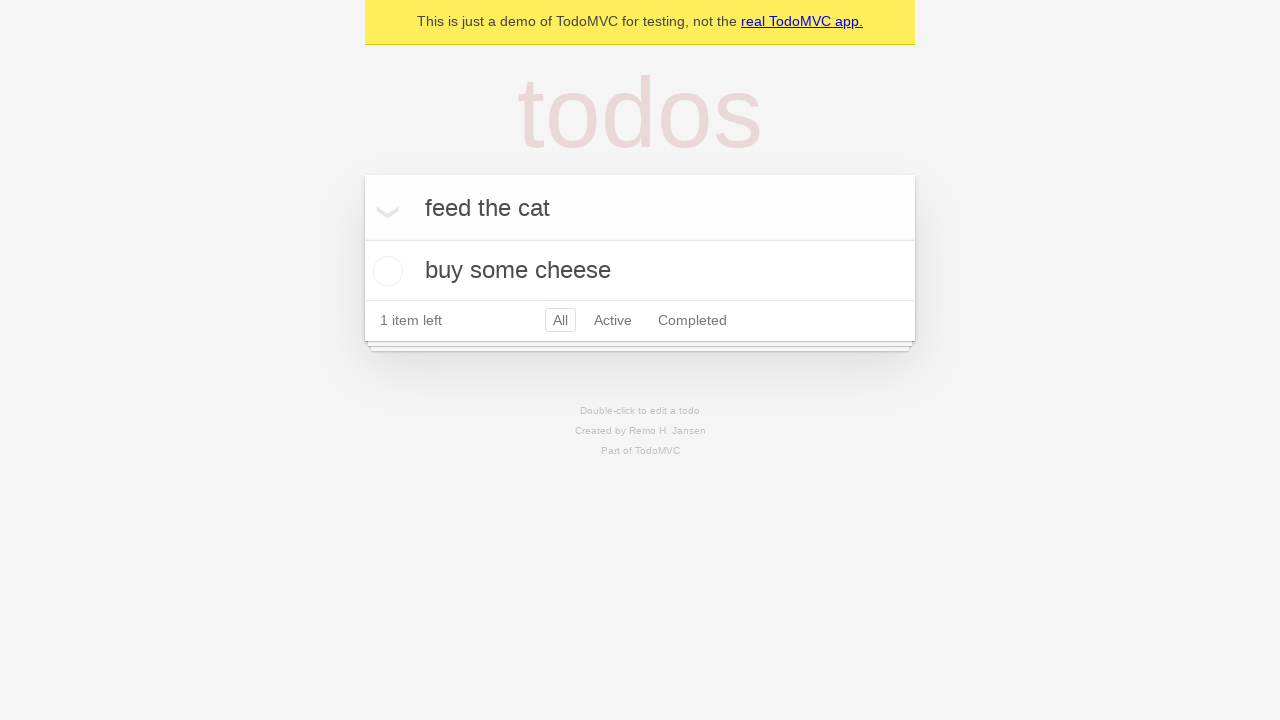

Pressed Enter to add second todo on internal:attr=[placeholder="What needs to be done?"i]
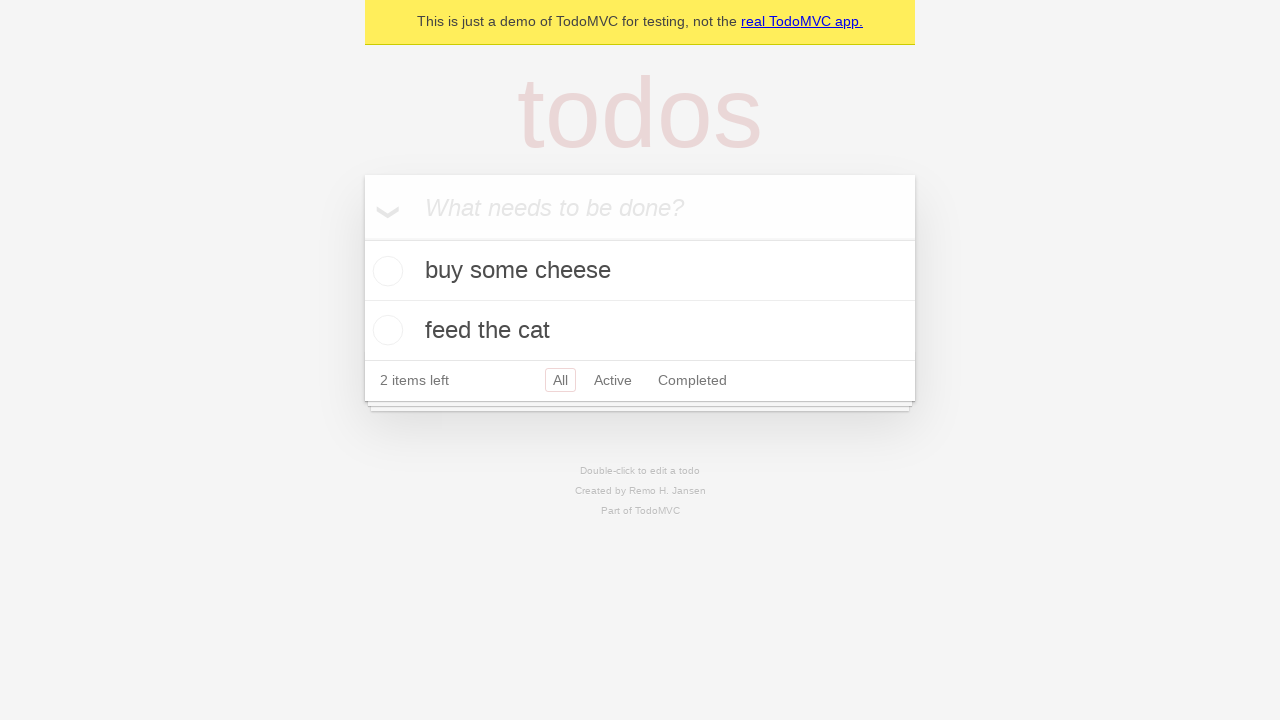

Filled todo input with 'book a doctors appointment' on internal:attr=[placeholder="What needs to be done?"i]
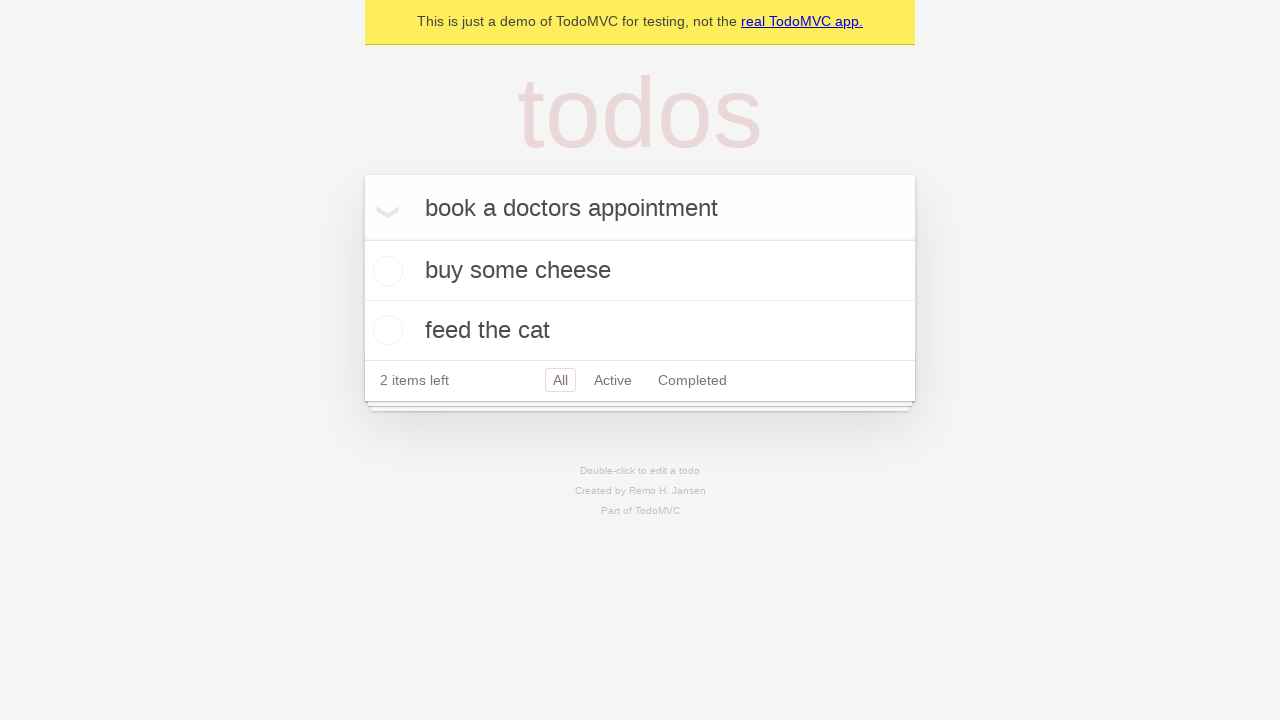

Pressed Enter to add third todo on internal:attr=[placeholder="What needs to be done?"i]
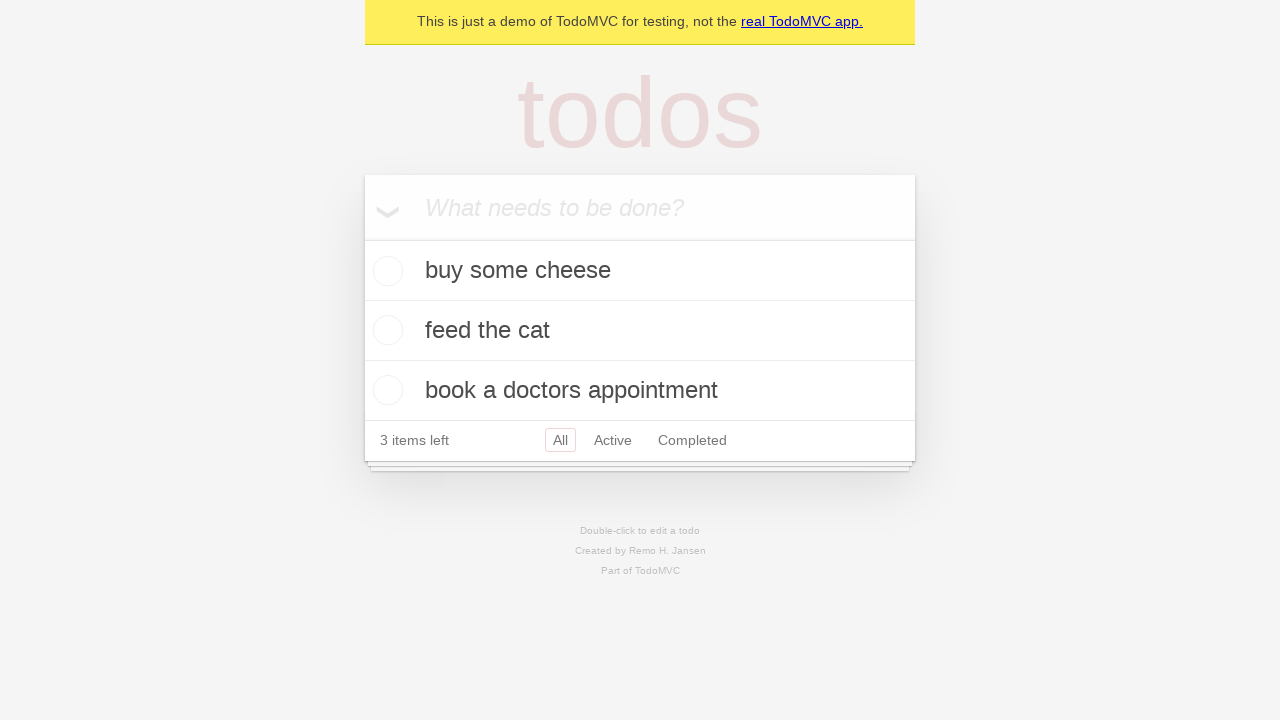

Checked the checkbox for second todo item to mark as completed at (385, 330) on internal:testid=[data-testid="todo-item"s] >> nth=1 >> internal:role=checkbox
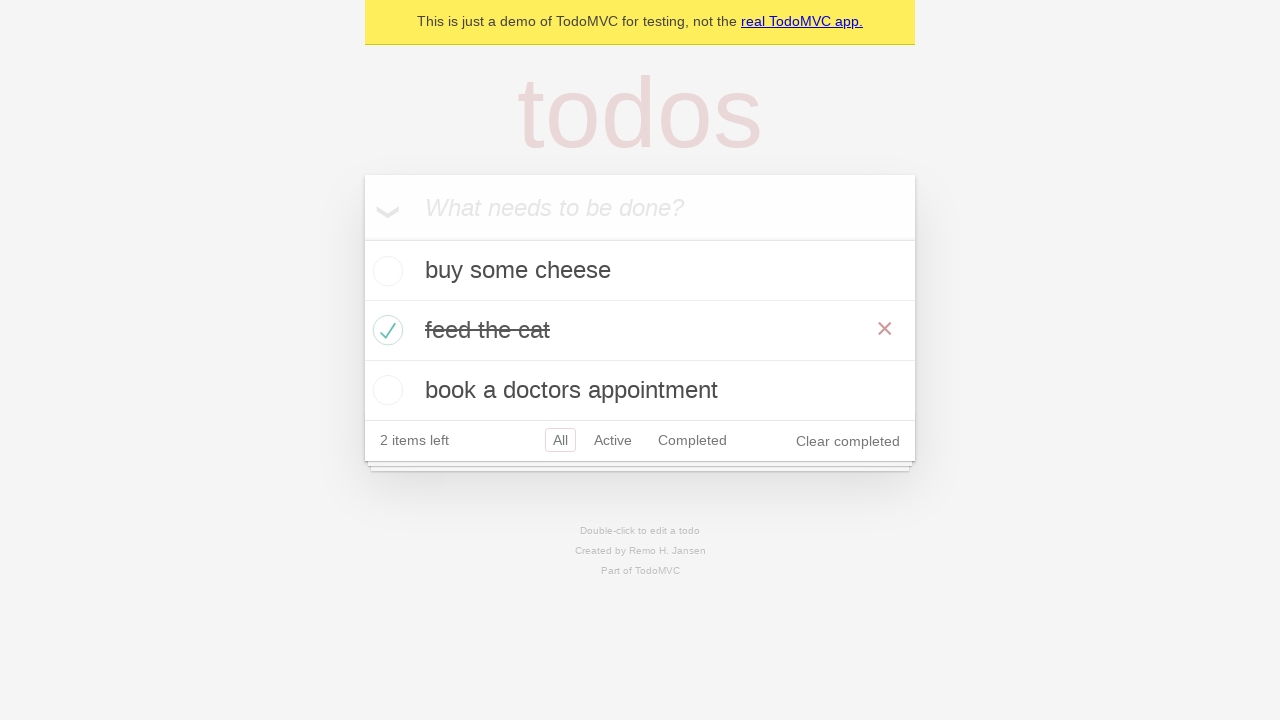

Clicked Completed filter link at (692, 440) on internal:role=link[name="Completed"i]
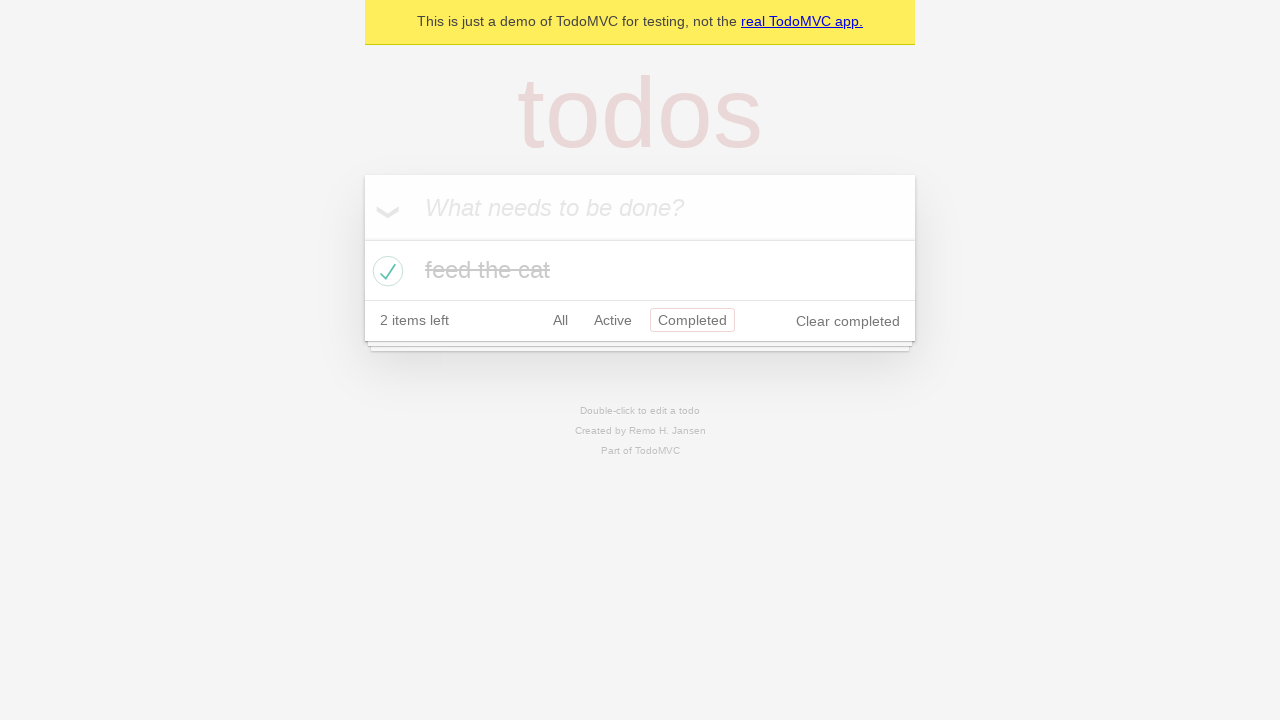

Waited 500ms for Completed filter to apply
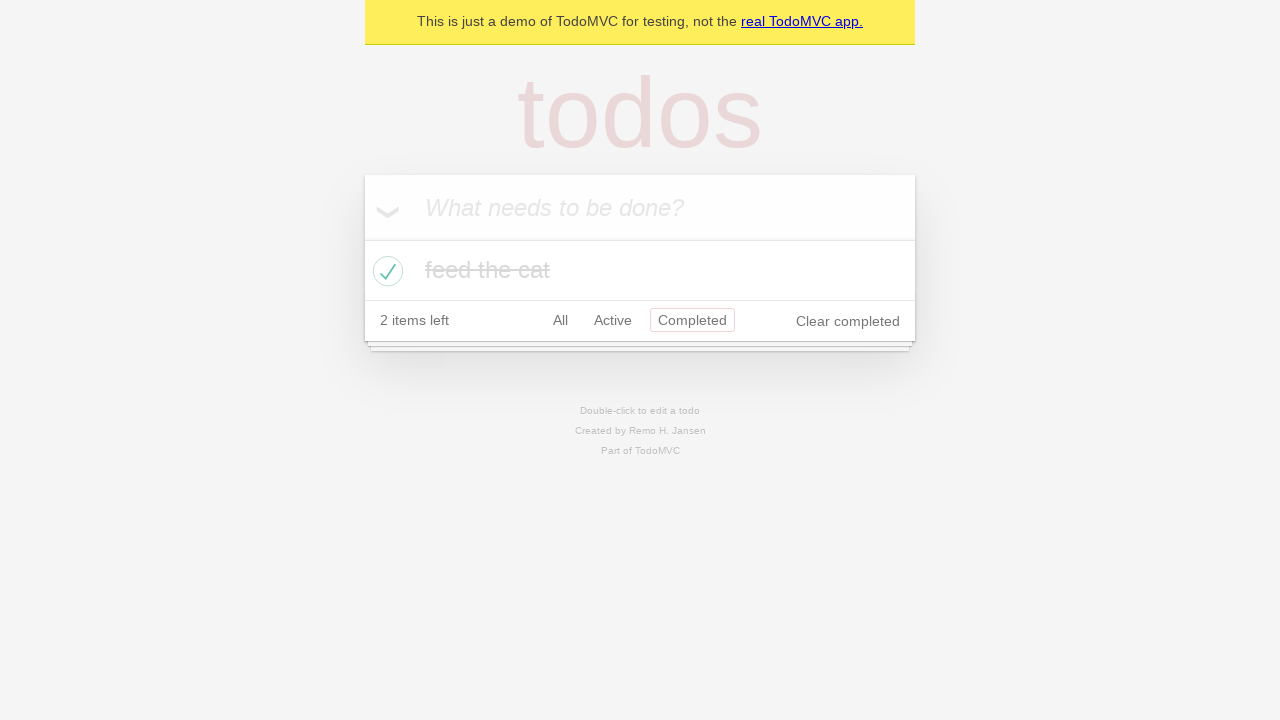

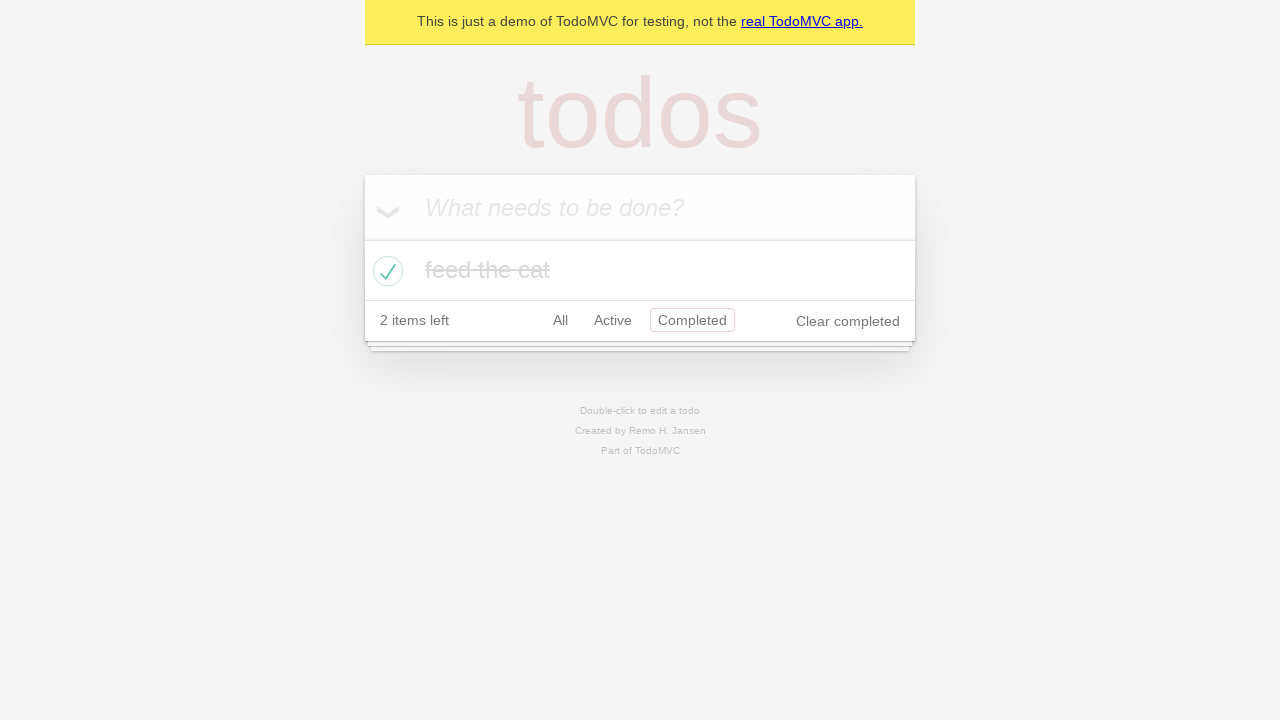